Tests JavaScript confirm dialog by clicking a confirm button and accepting the confirmation

Starting URL: https://practice.cydeo.com/javascript_alerts

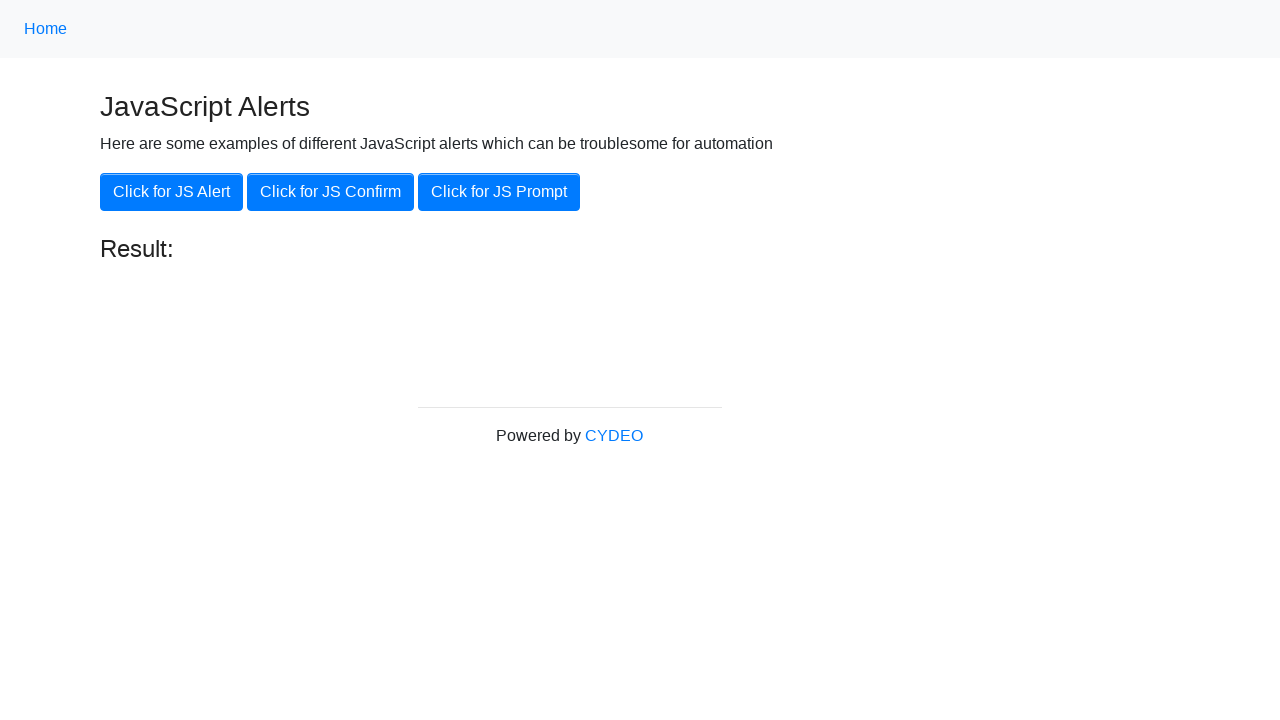

Set up dialog handler to accept confirm dialogs
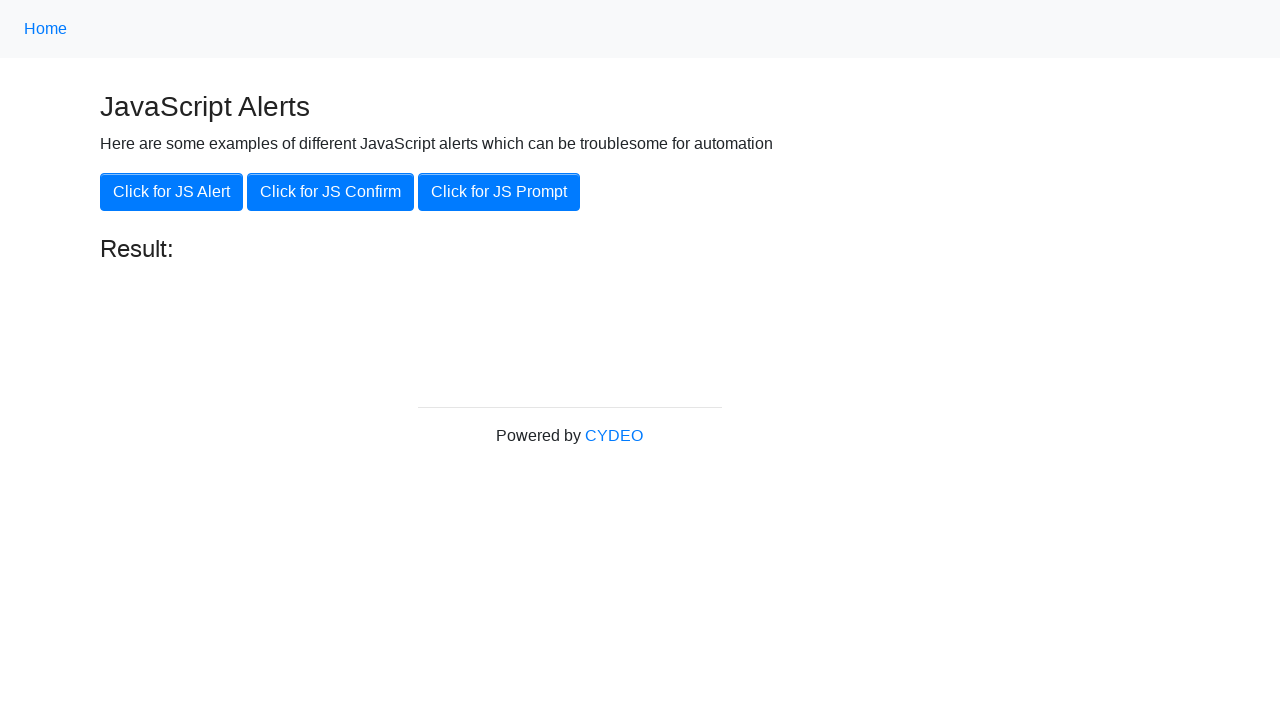

Clicked the JS Confirm button at (330, 192) on xpath=//button[.='Click for JS Confirm']
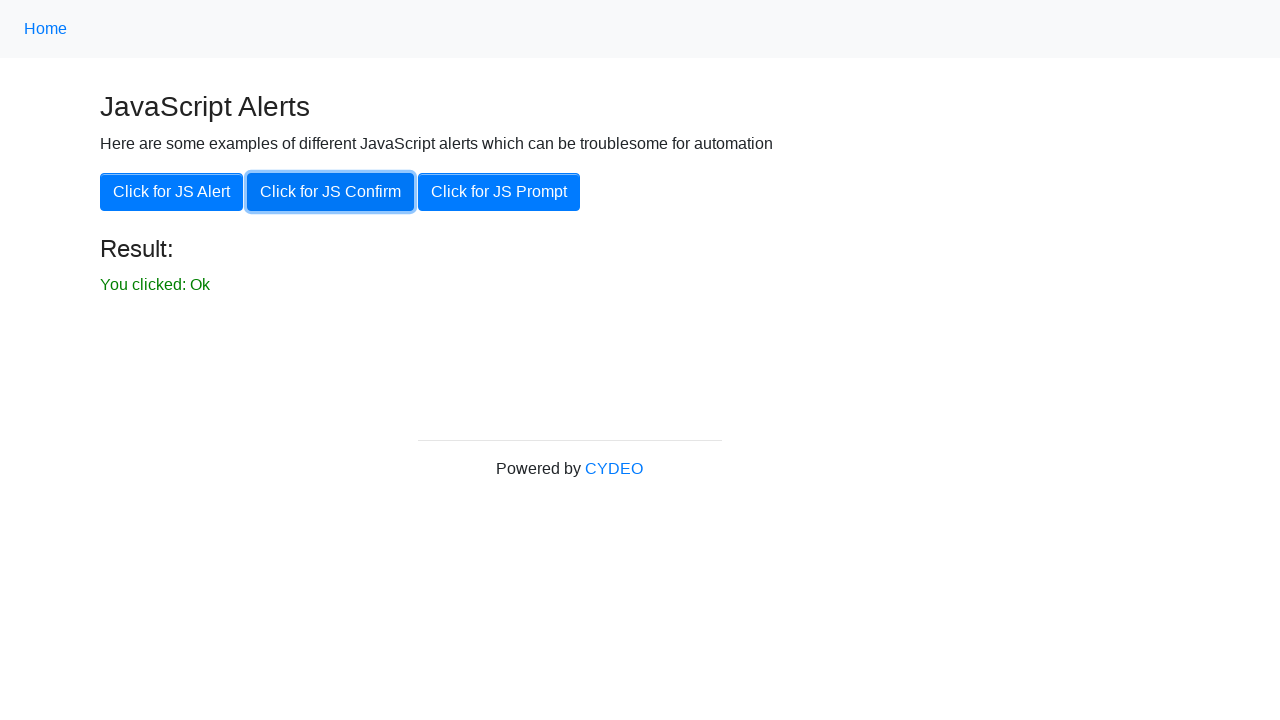

Confirmed result text 'You clicked: Ok' is displayed
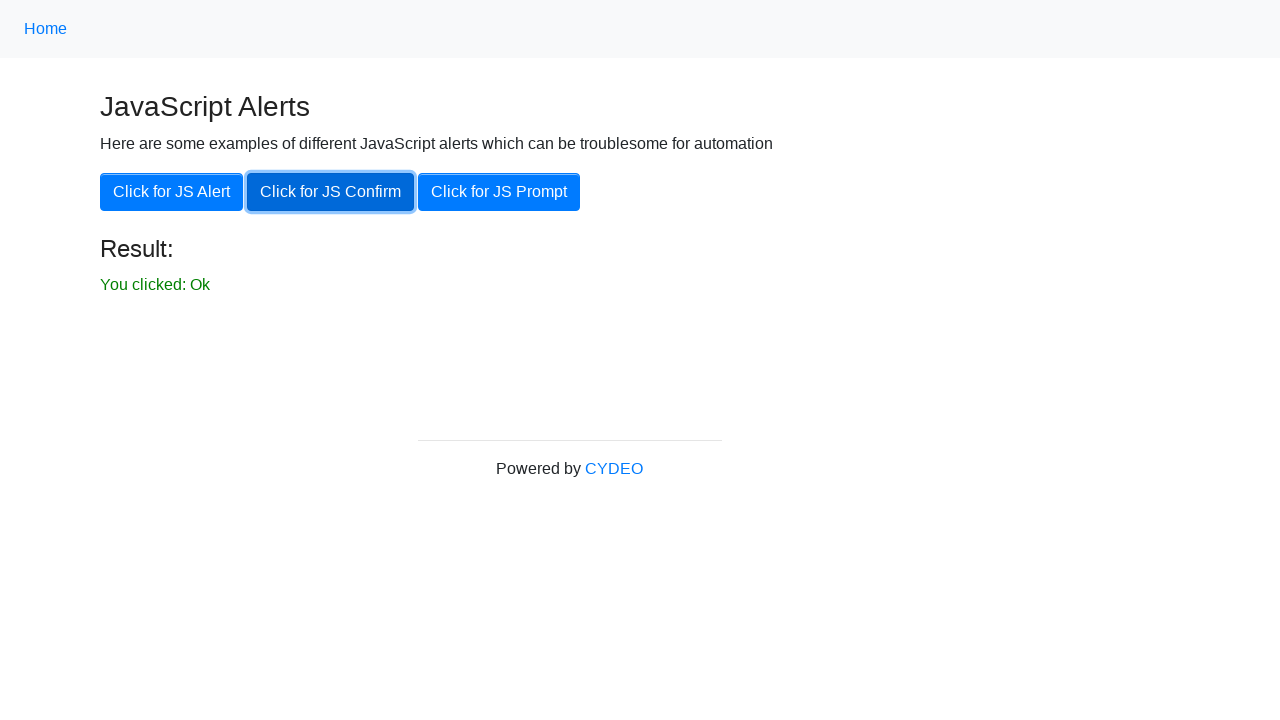

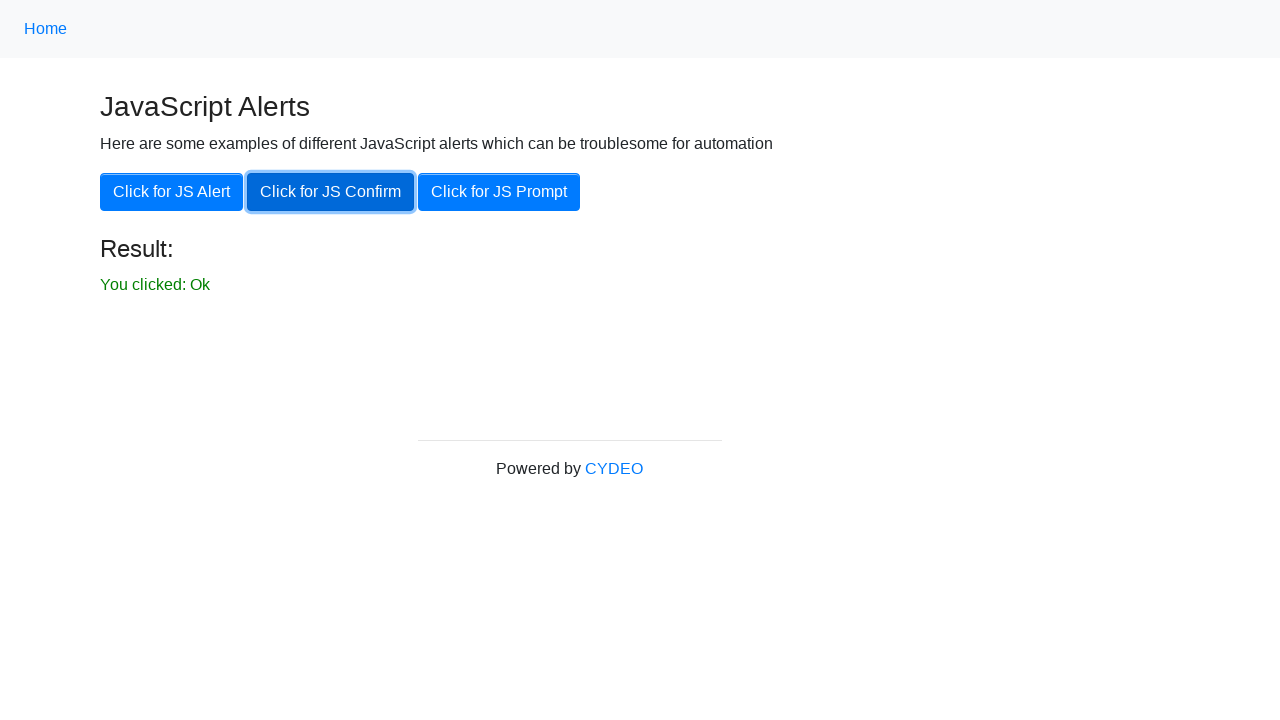